Tests calculator with two random multi-digit numbers (up to 3 digits) by clicking each digit button individually

Starting URL: http://www.math.com/students/calculators/source/basic.htm

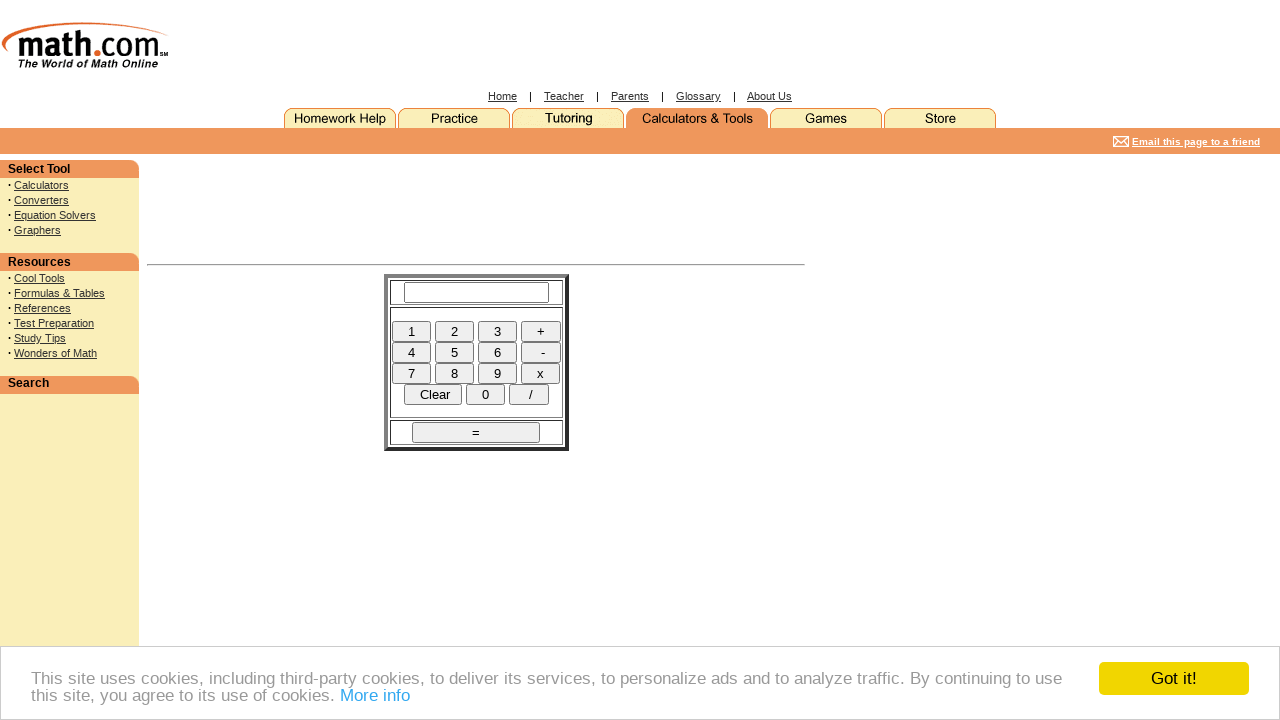

Cleared the calculator input field on input[name='Input']
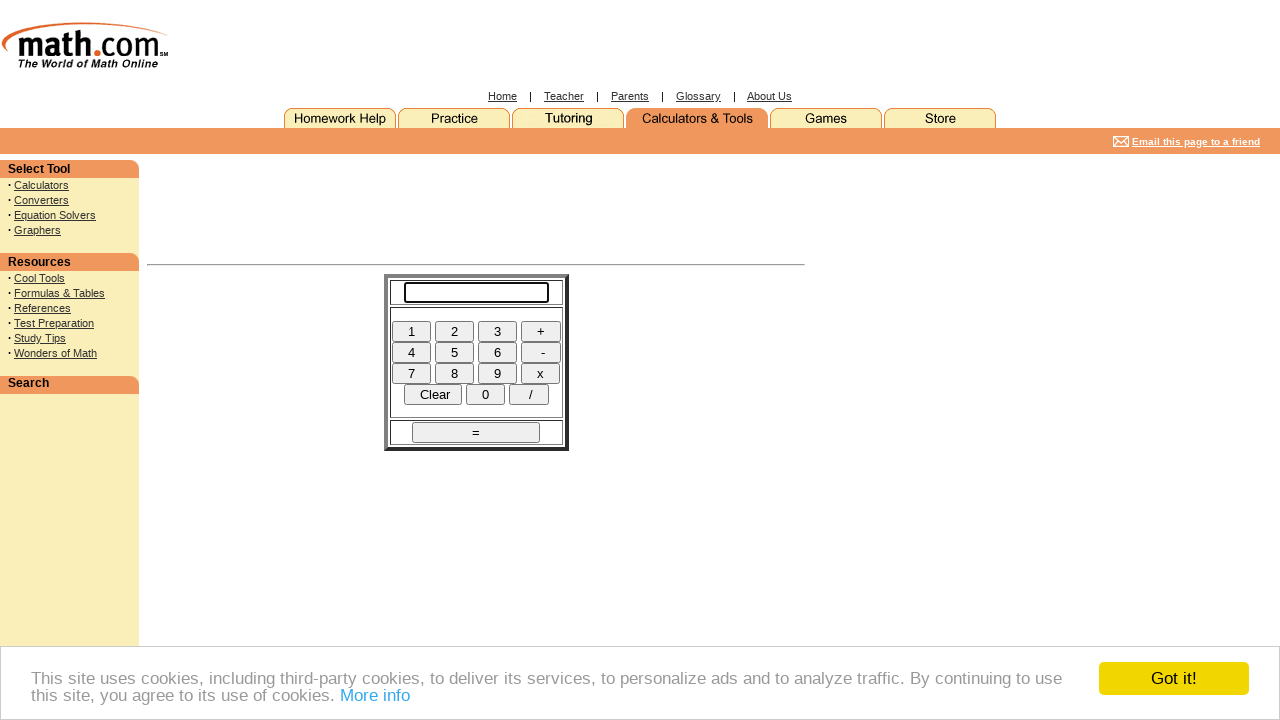

Clicked digit 7 at (412, 373) on input[name='seven']
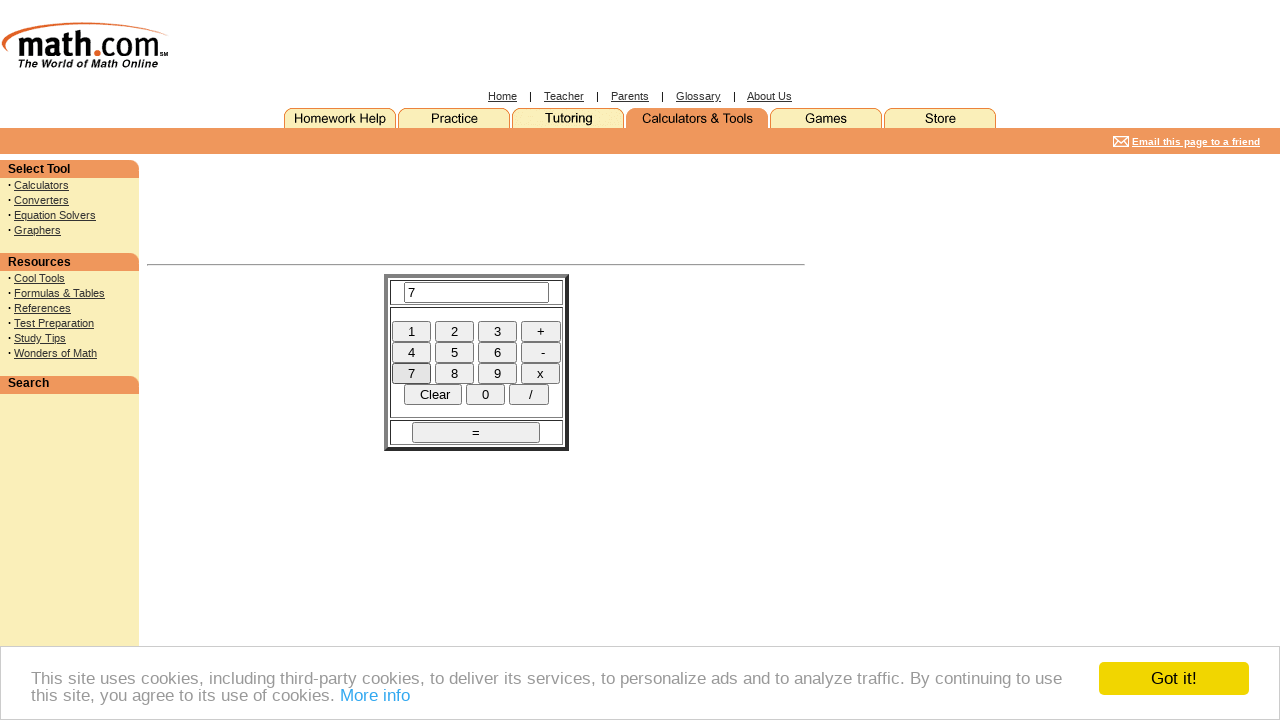

Clicked digit 3 at (497, 331) on input[name='three']
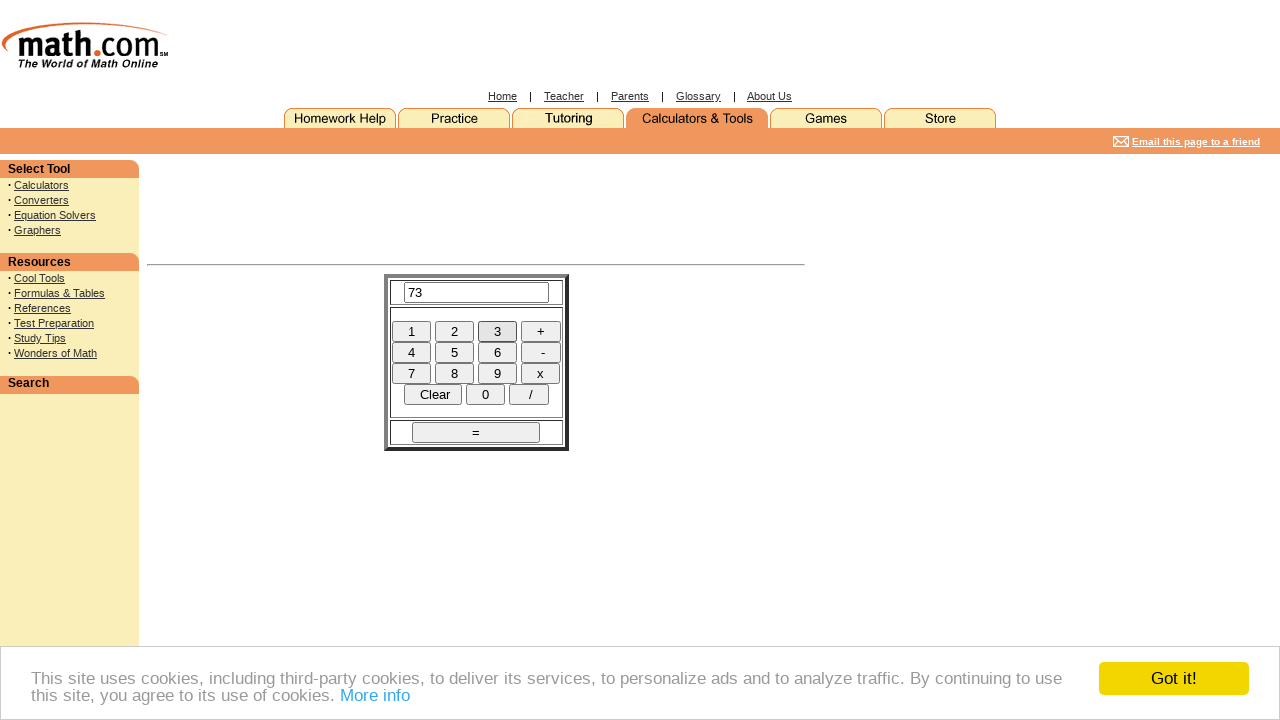

Clicked digit 6 at (497, 352) on input[name='six']
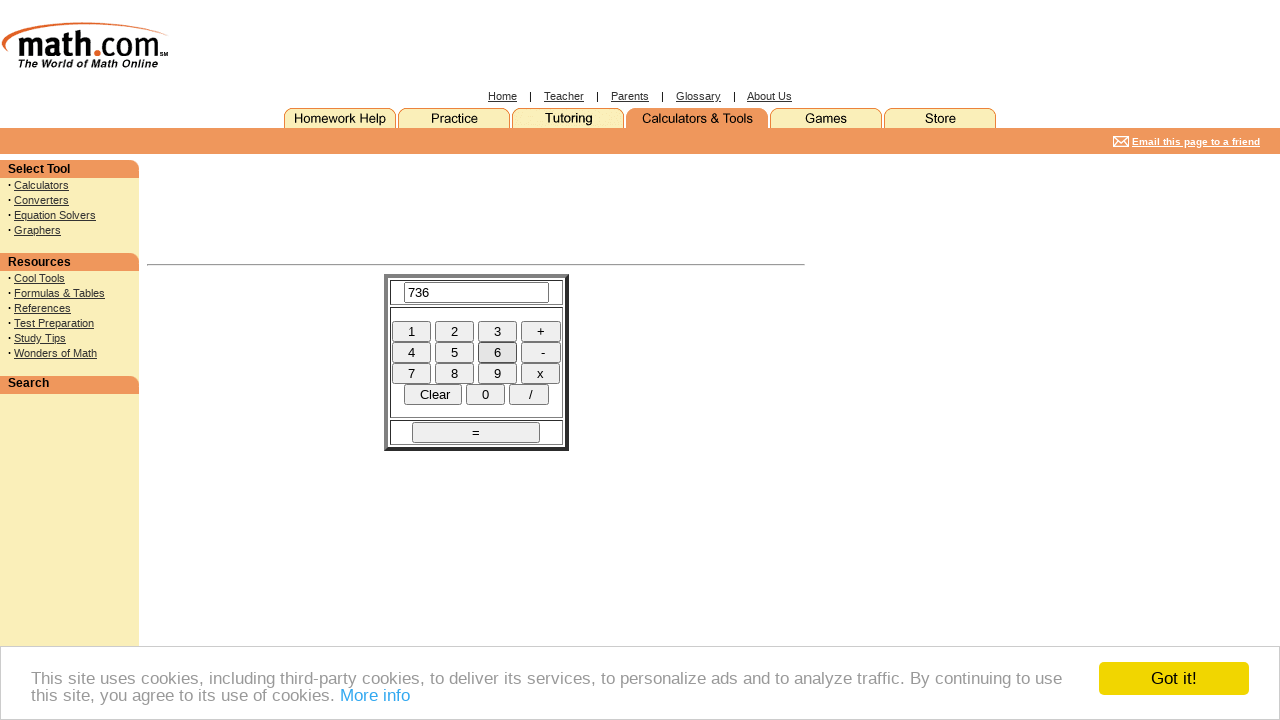

Clicked plus operator at (540, 331) on input[name='plus']
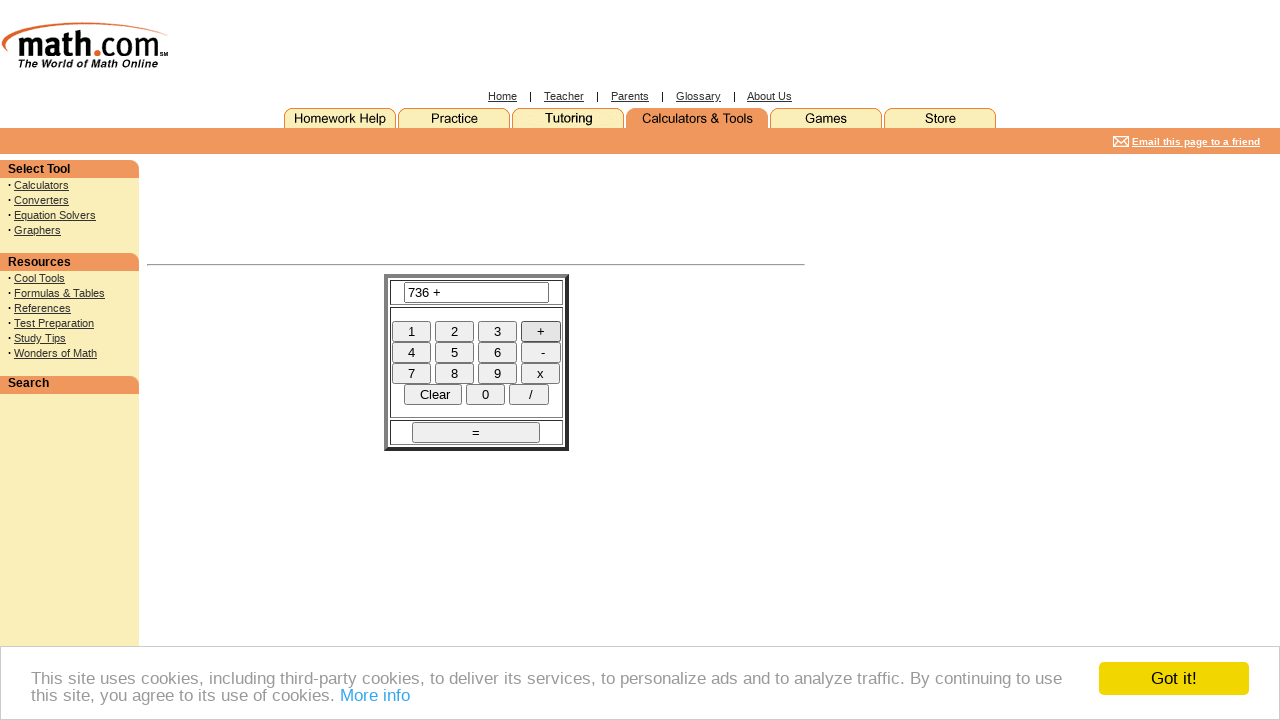

Clicked digit 9 at (498, 373) on input[name='nine']
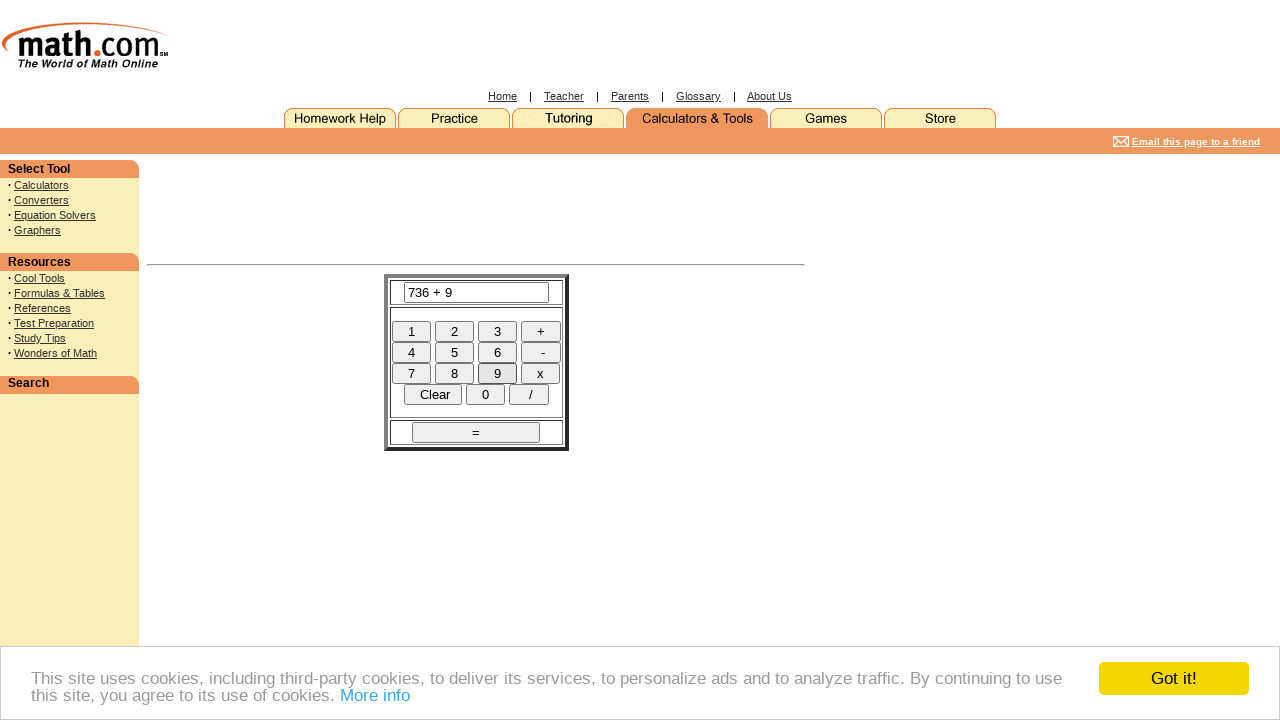

Clicked digit 2 at (454, 331) on input[name='two']
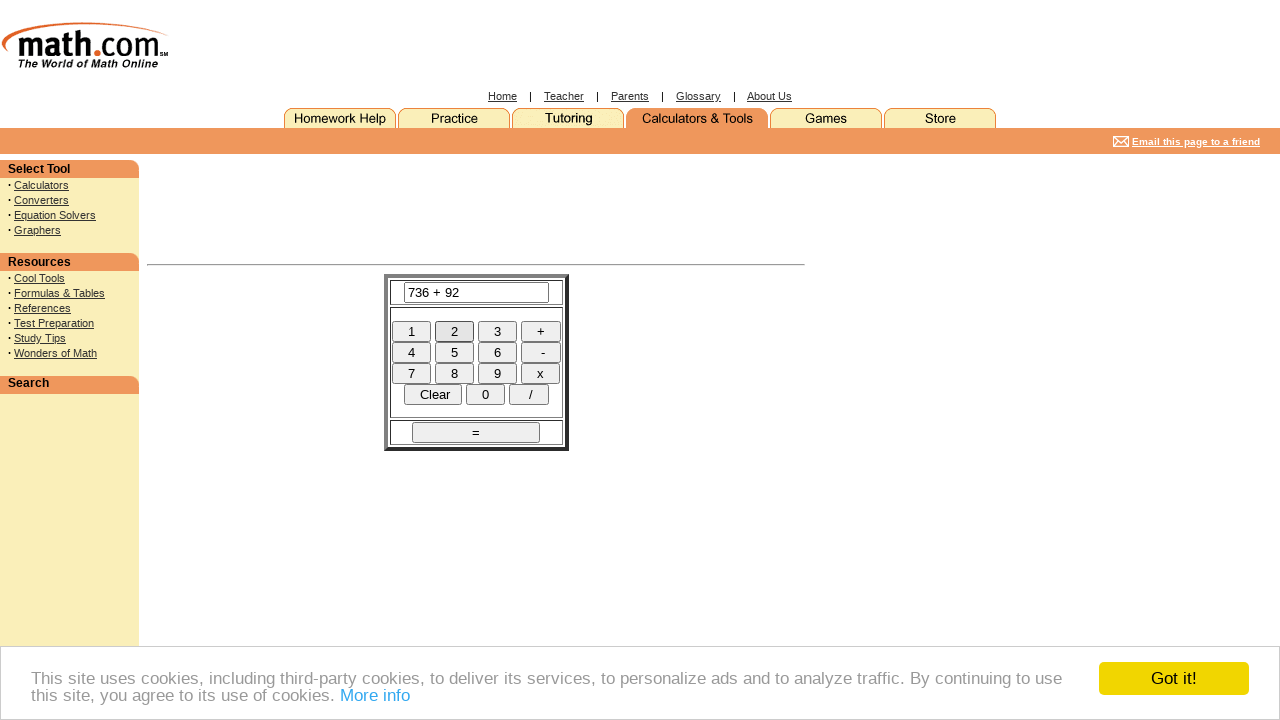

Clicked equals button to calculate result at (476, 432) on input[name='DoIt']
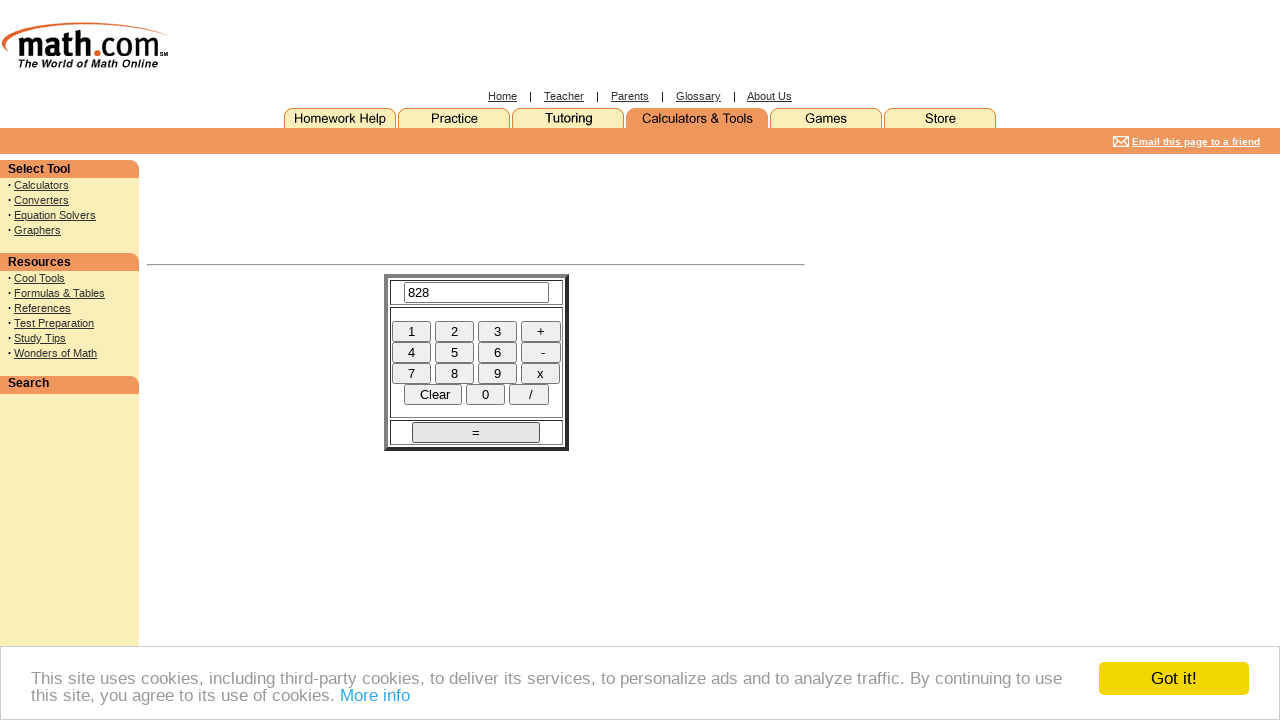

Calculator result is displayed in input field
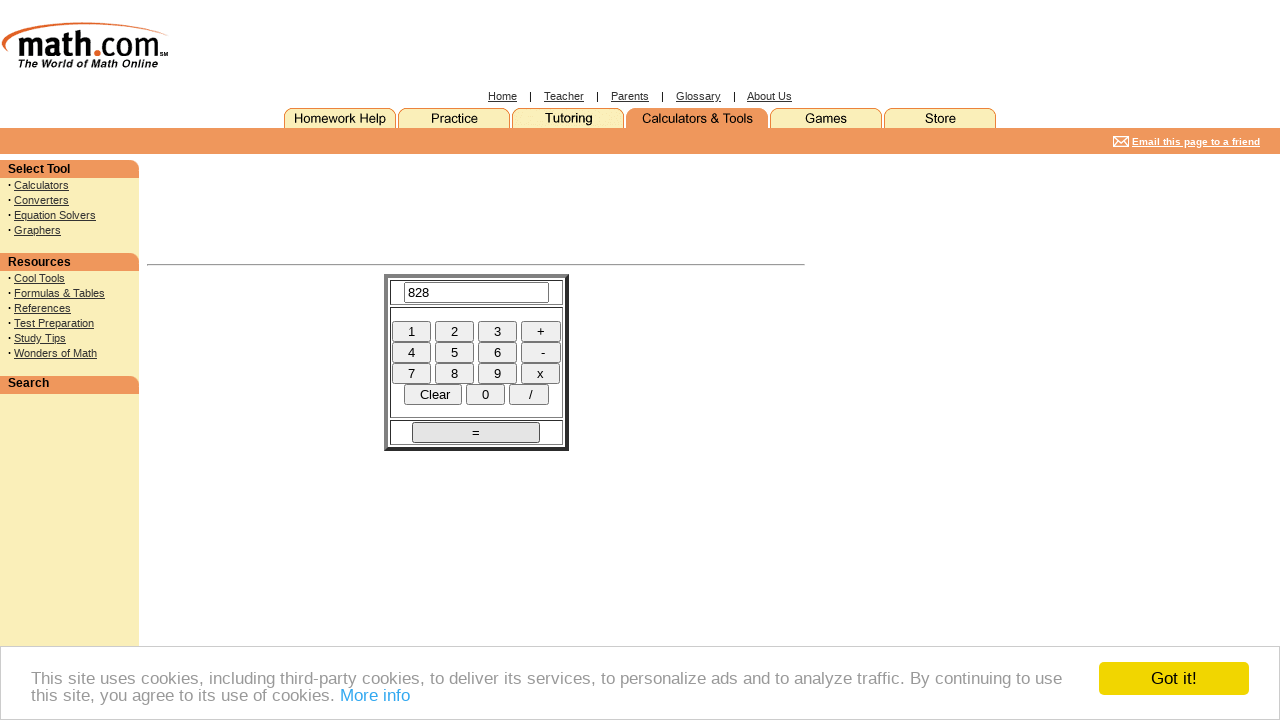

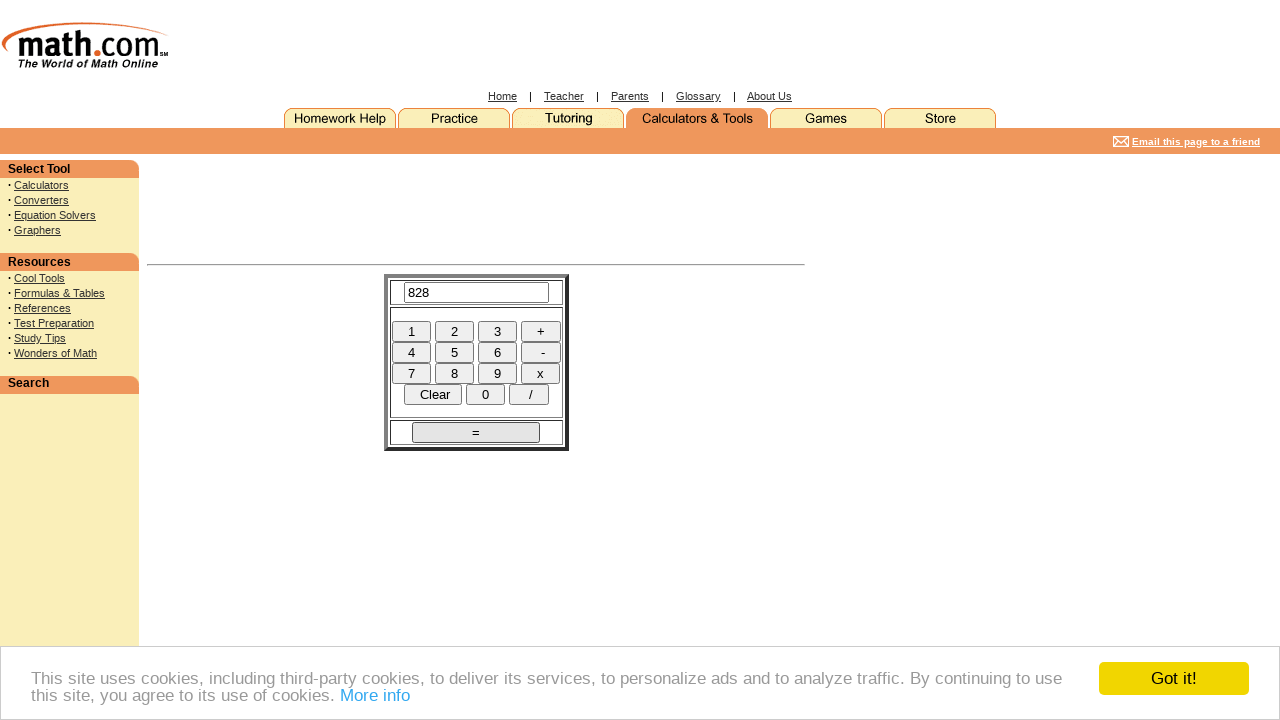